Waits for a price to reach $100, books an item, then solves a mathematical challenge by calculating and submitting the answer

Starting URL: http://suninjuly.github.io/explicit_wait2.html

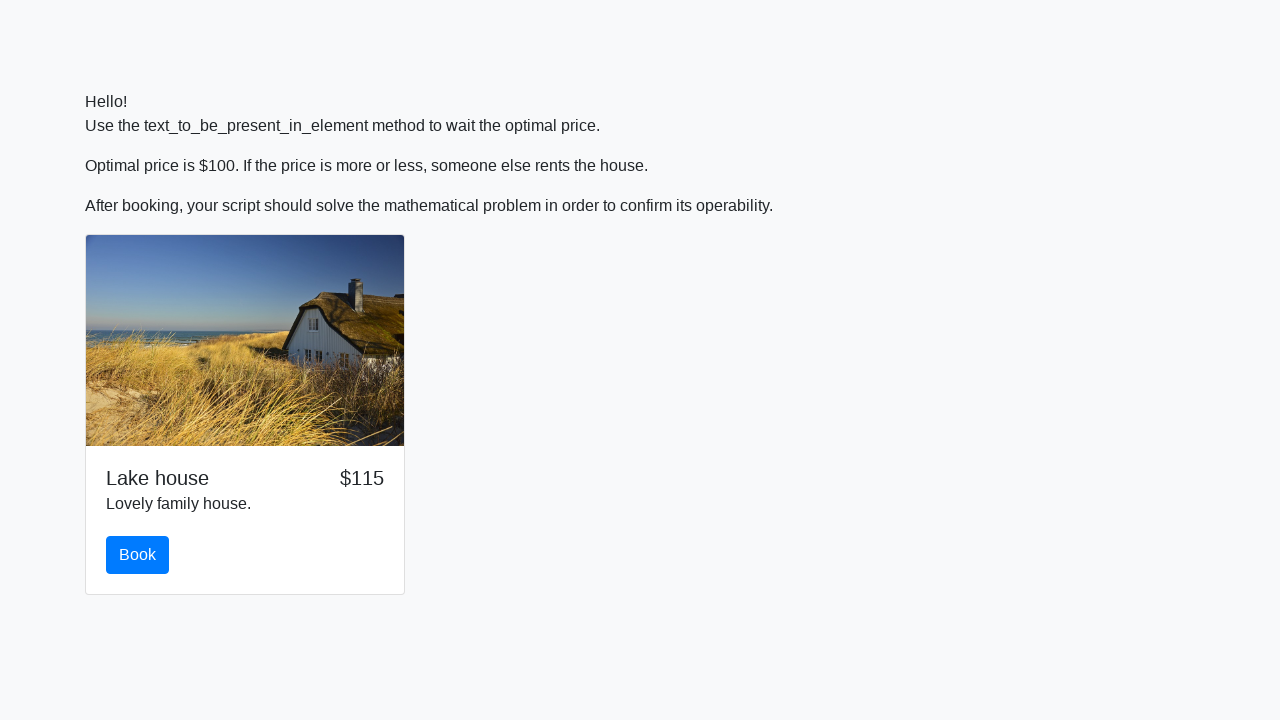

Waited for price to reach $100
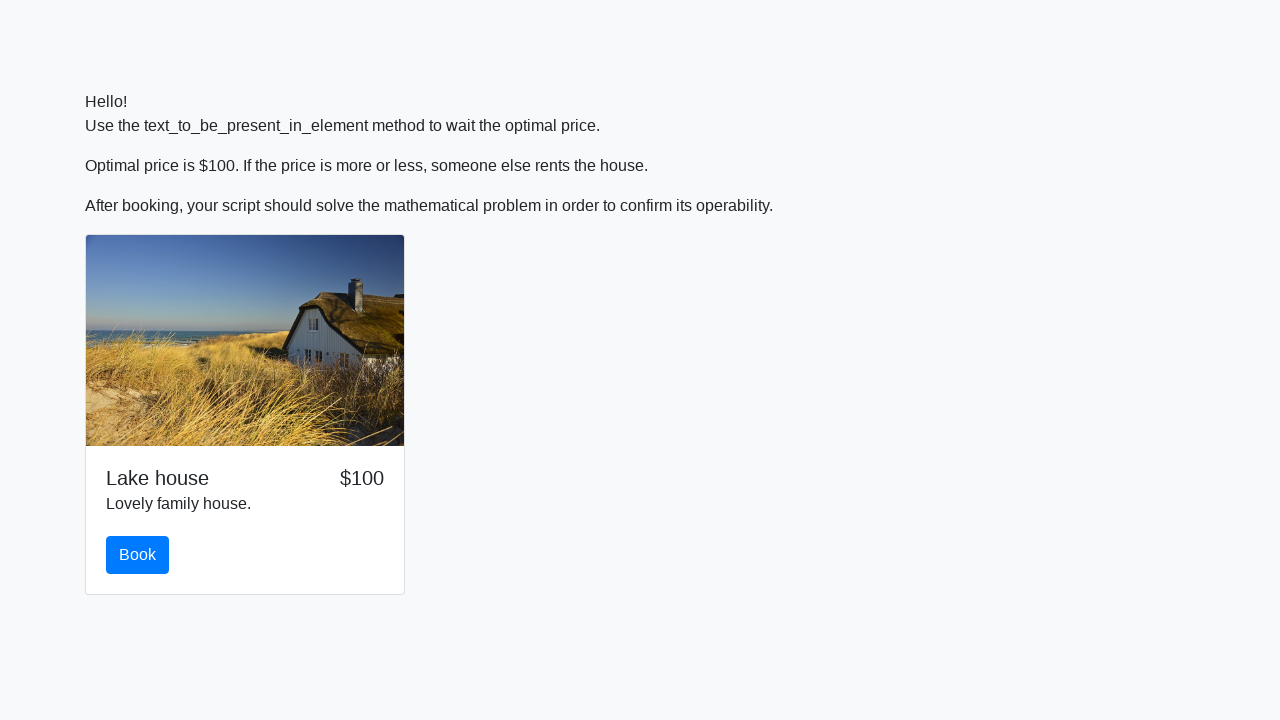

Clicked the book button at (138, 555) on #book
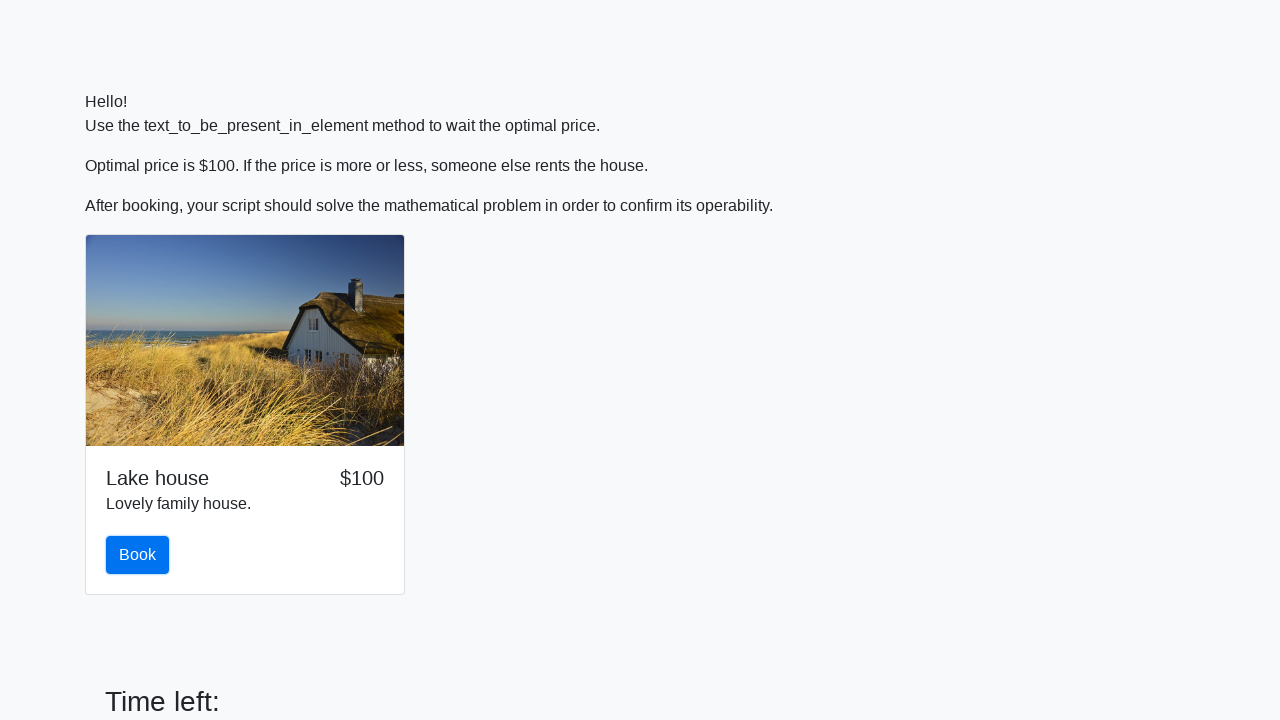

Retrieved value for calculation: 331
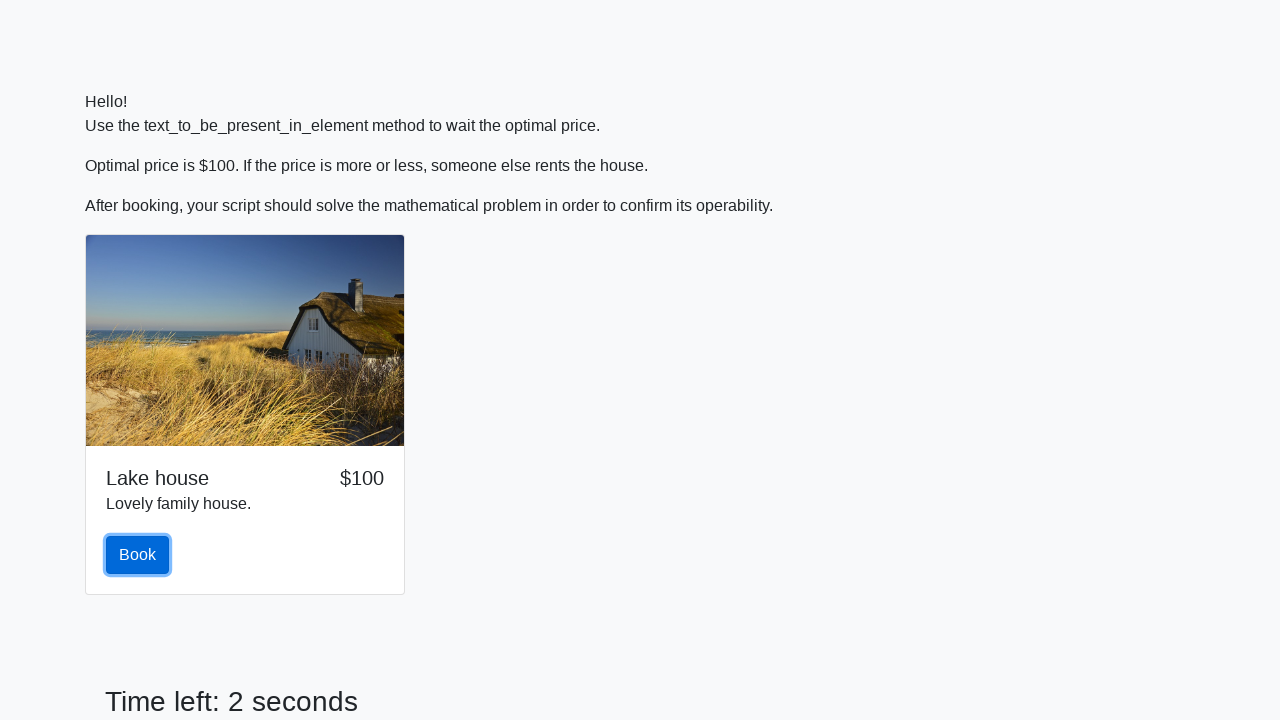

Calculated mathematical answer: 2.3857393036896384
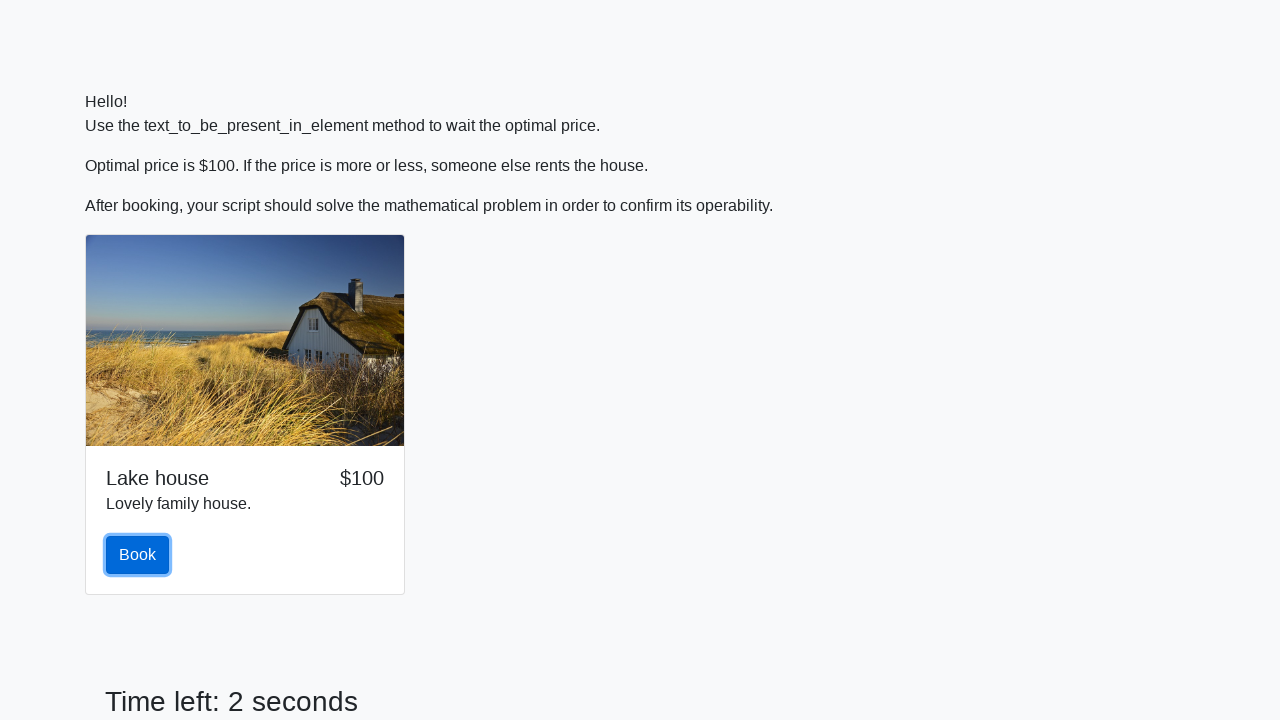

Filled in the calculated answer on #answer
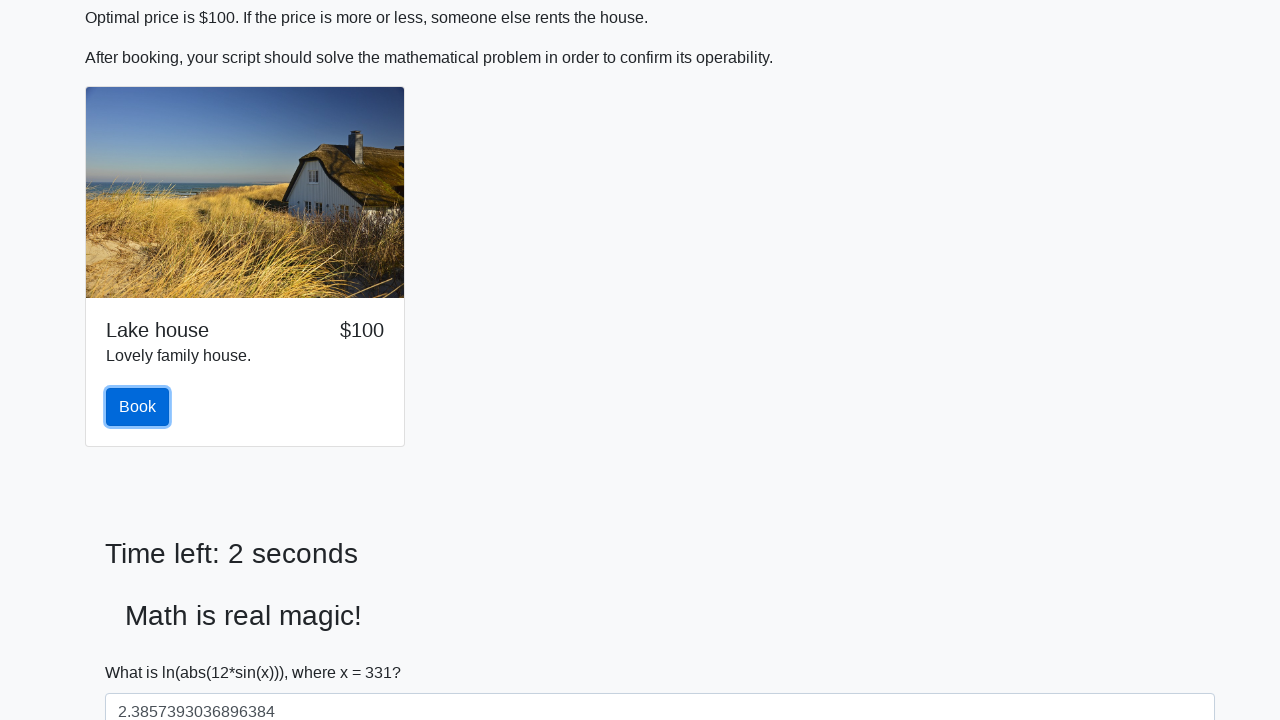

Submitted the solution at (143, 651) on #solve
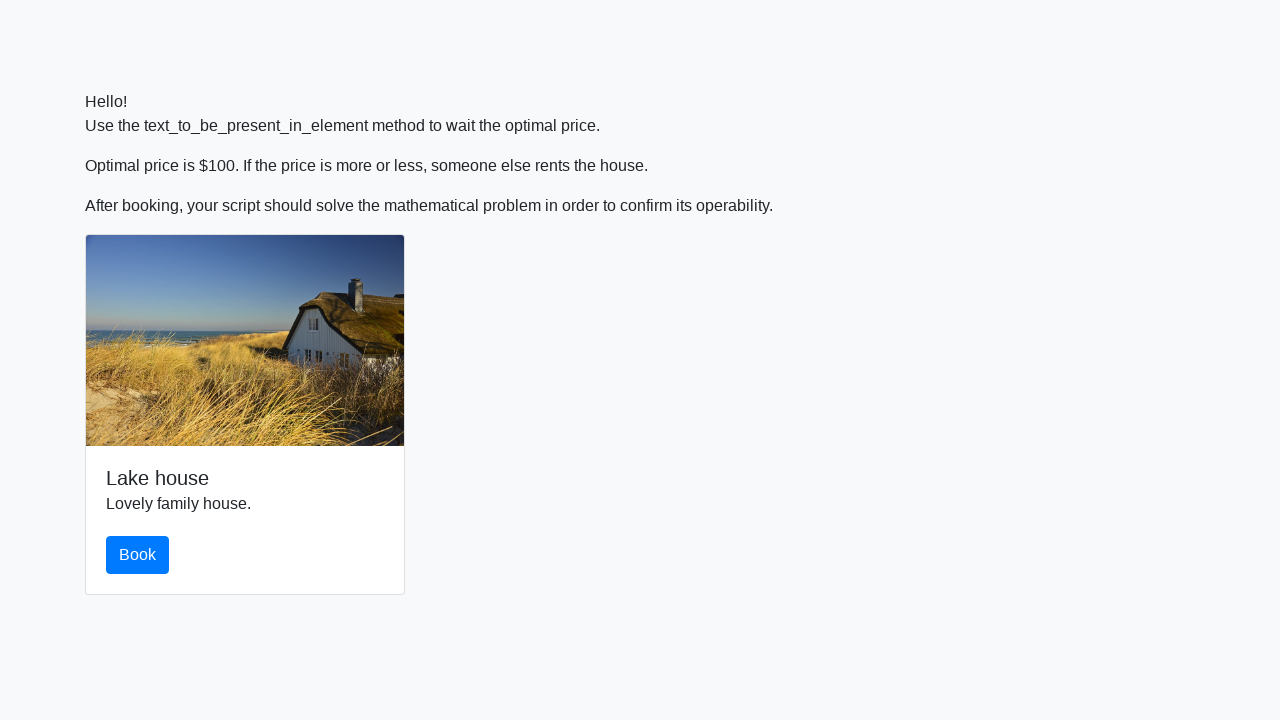

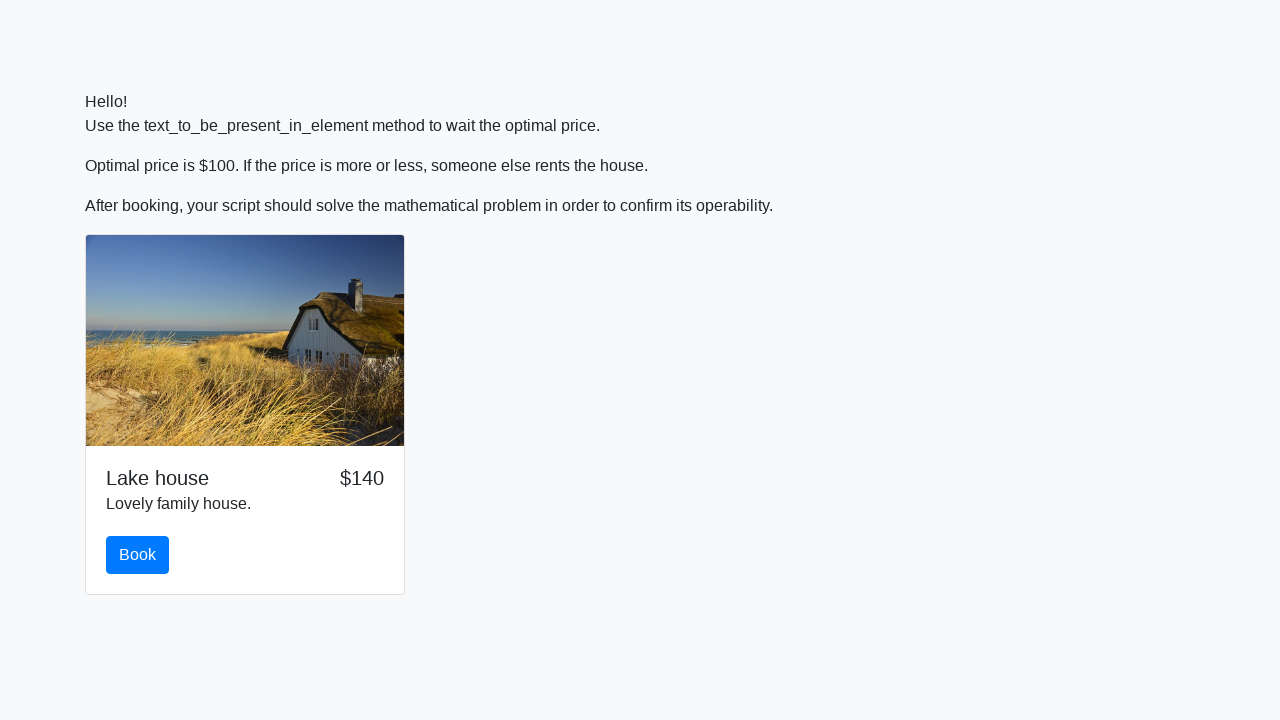